Tests that clicking a redirect link navigates from the redirector page to the status codes page

Starting URL: https://the-internet.herokuapp.com/redirector

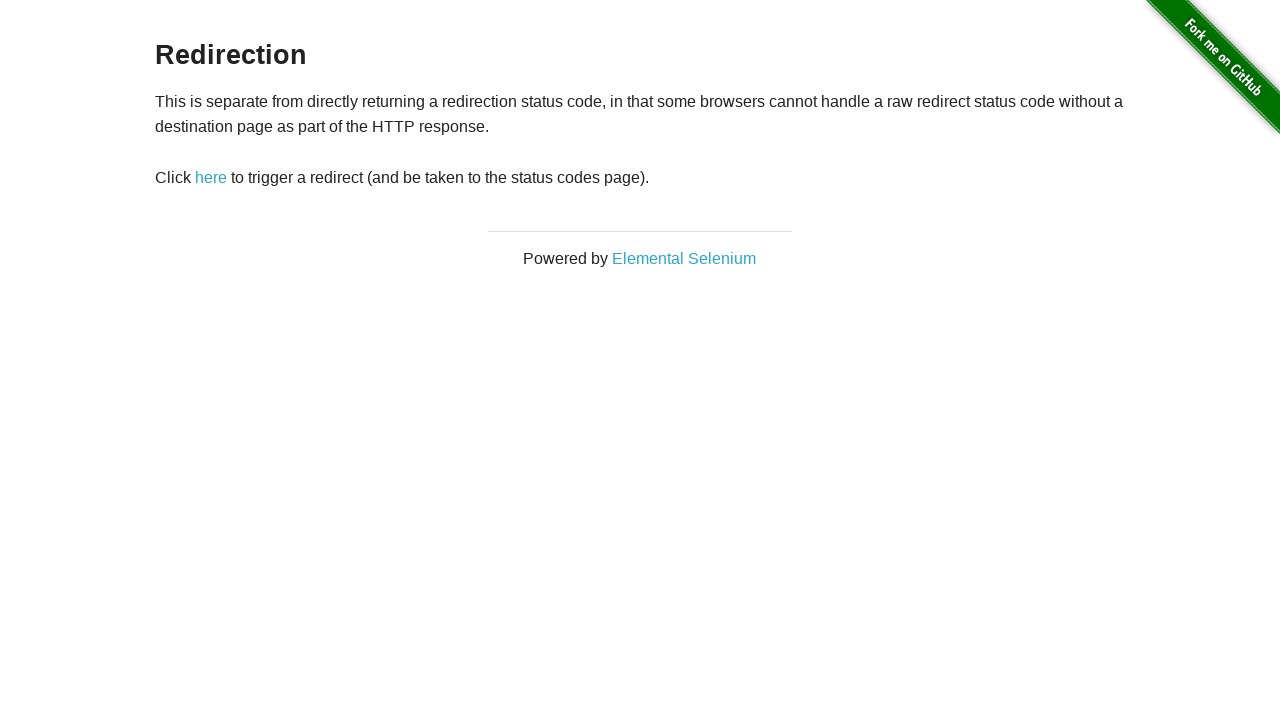

Clicked redirect link on redirector page at (211, 178) on #redirect
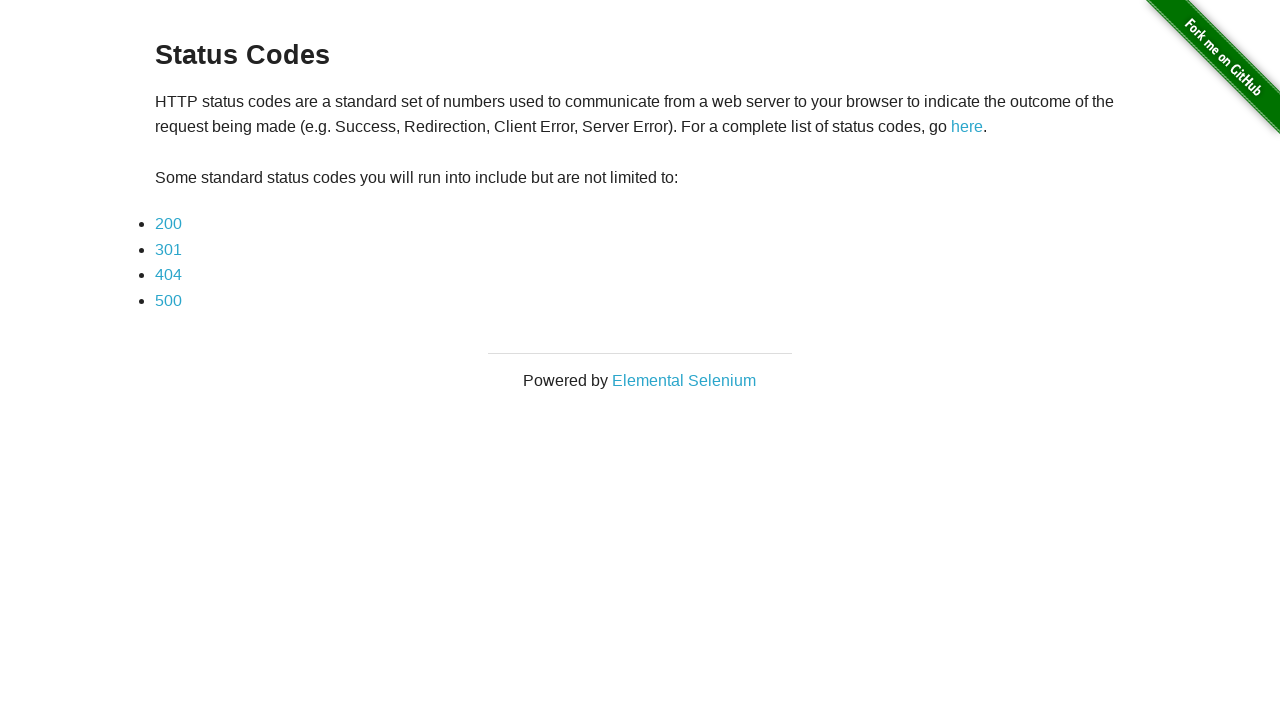

Navigation completed to status codes page
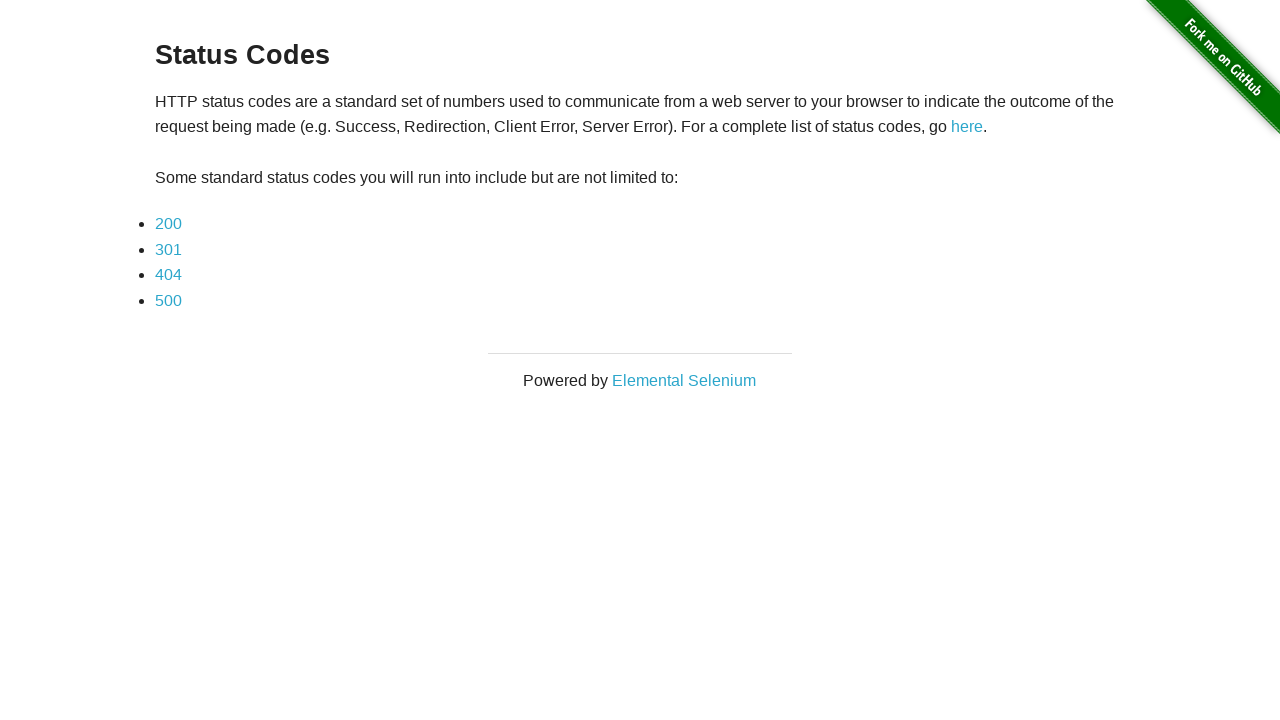

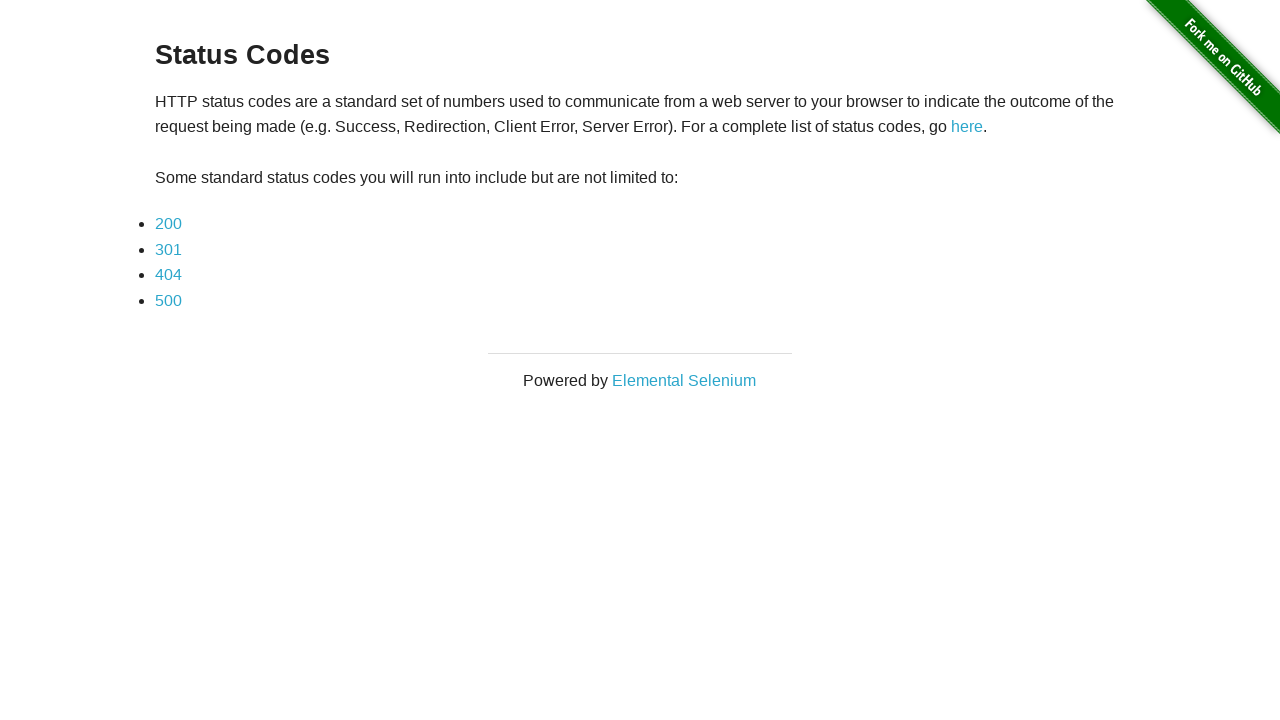